Tests radio button functionality by selecting radio buttons and verifying that only one can be selected at a time (selecting radio2 should deselect radio1)

Starting URL: https://rahulshettyacademy.com/AutomationPractice/

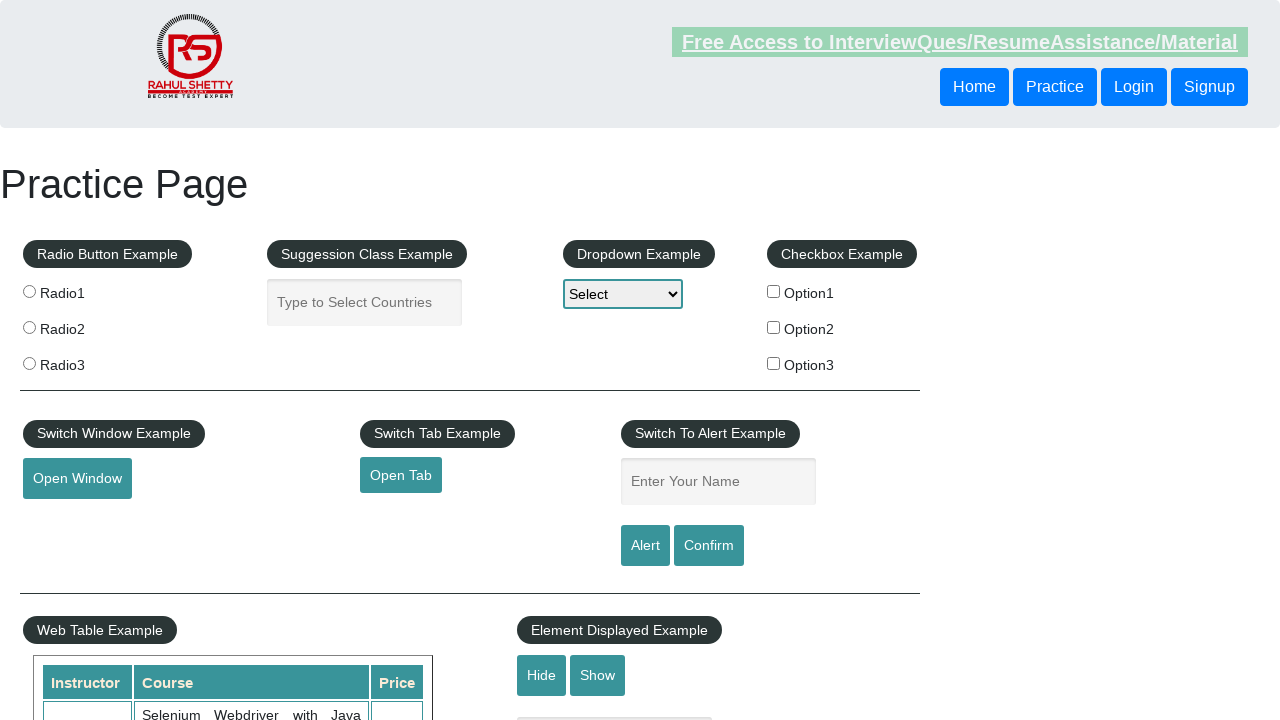

Radio button elements loaded on the page
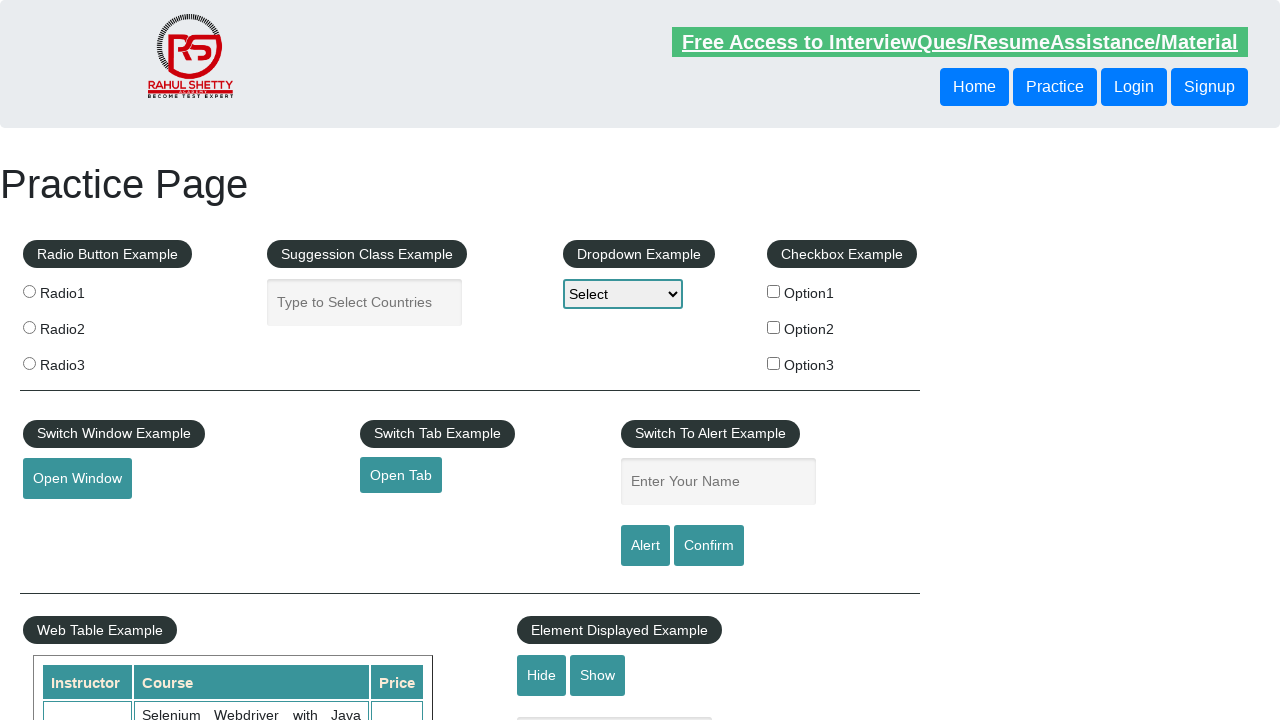

Clicked radio1 button at (29, 291) on input[value='radio1']
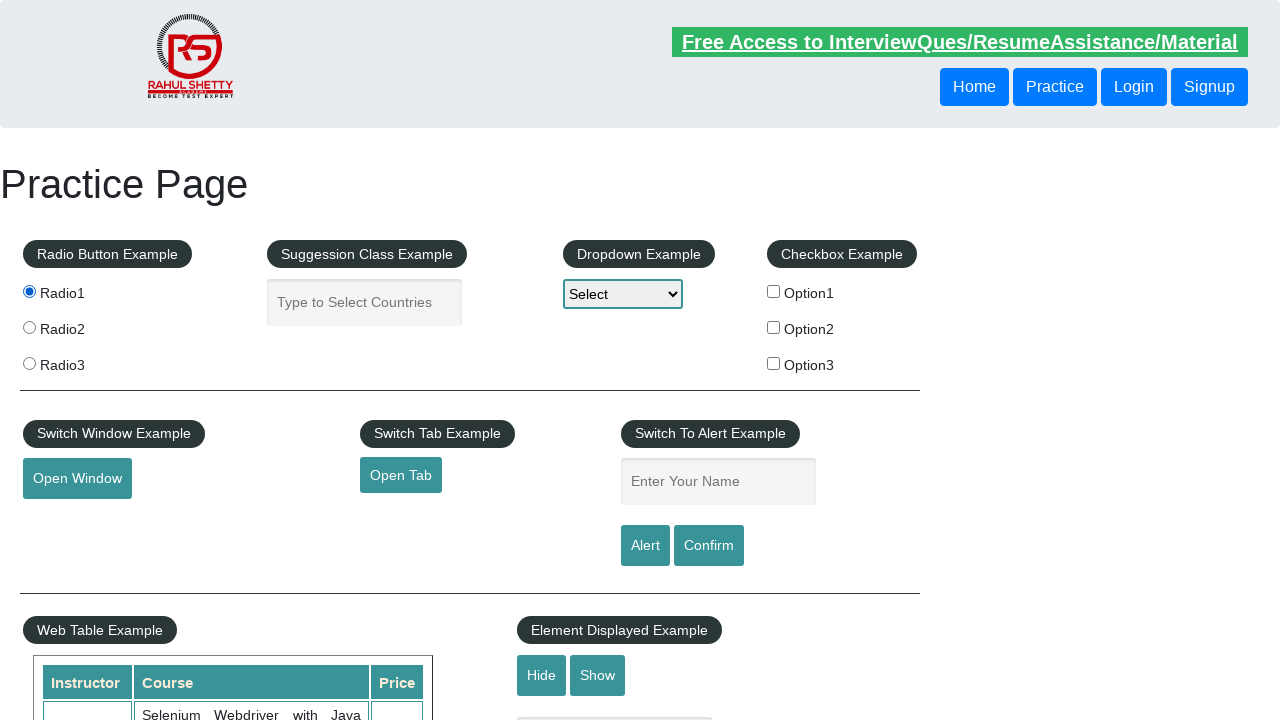

Verified radio1 is selected
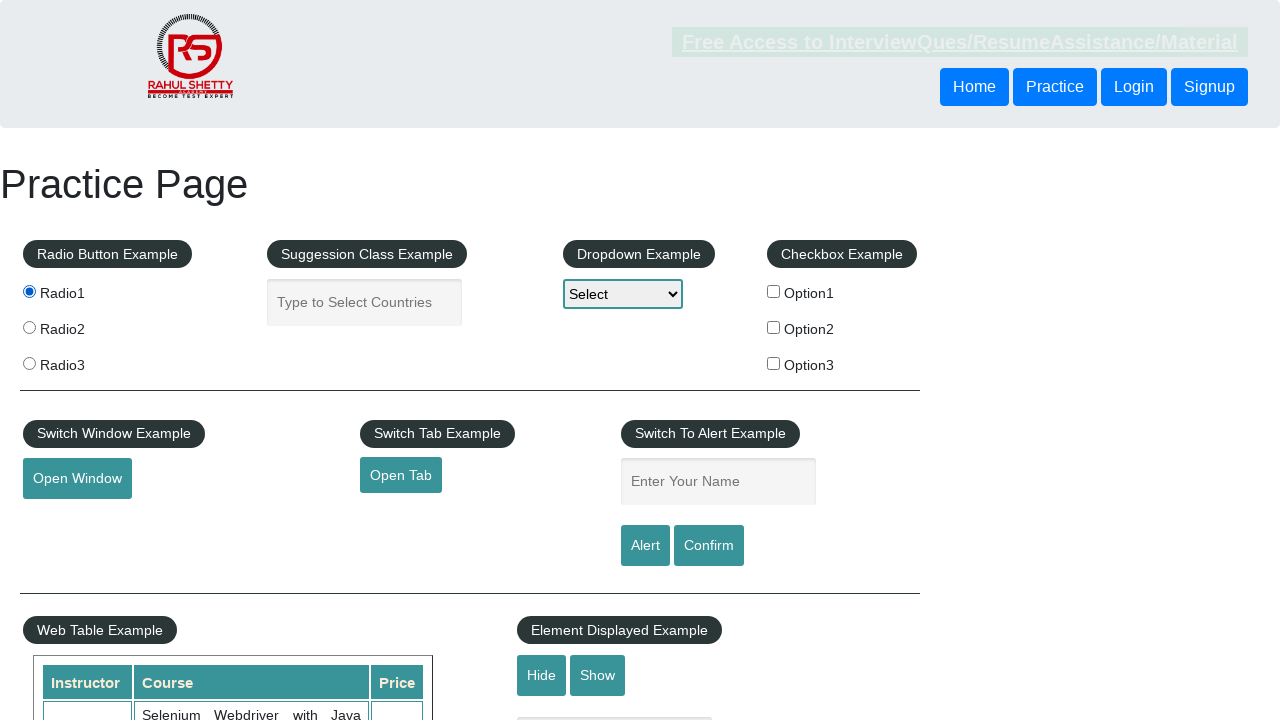

Clicked radio2 button at (29, 327) on input[value='radio2']
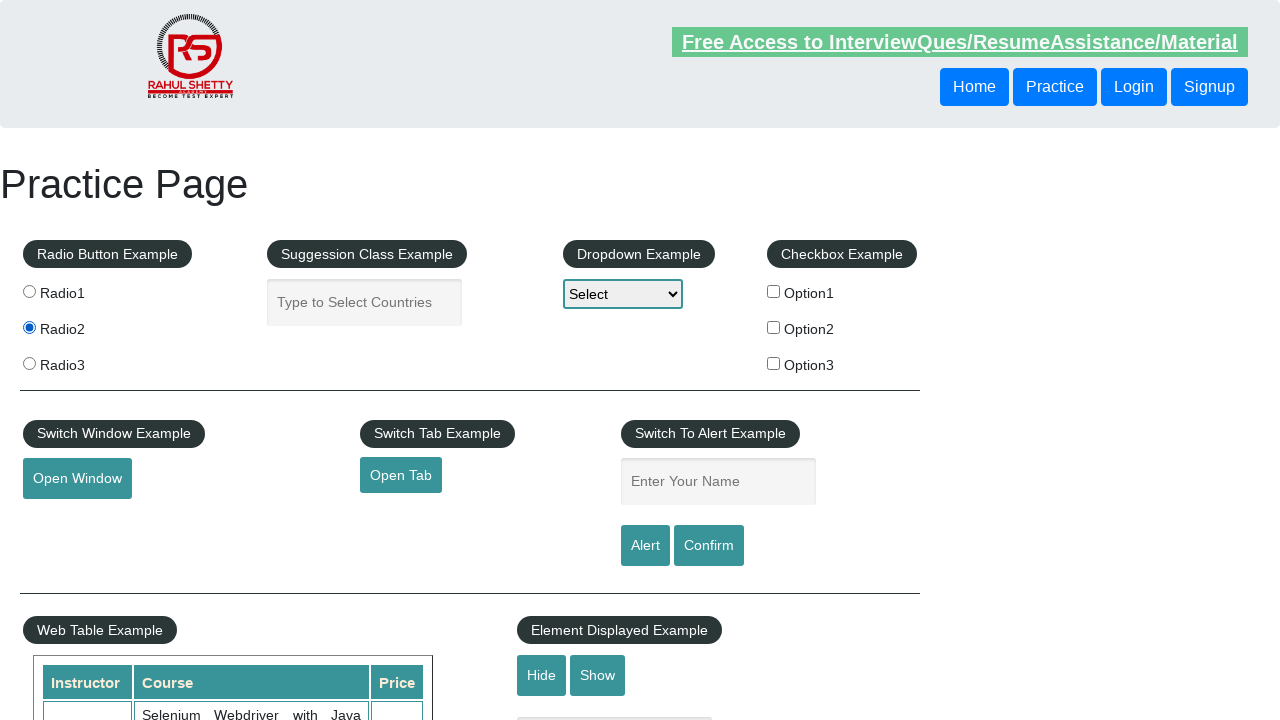

Verified radio2 is selected
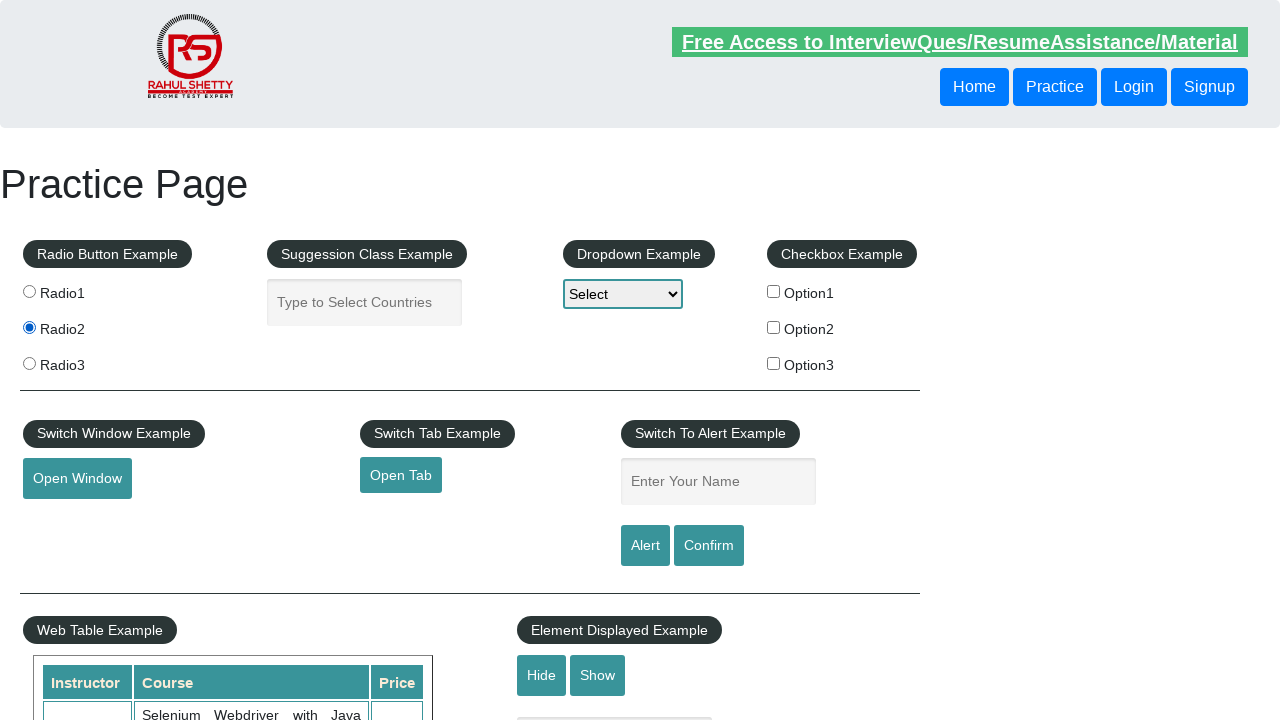

Verified radio1 is deselected (only one radio button can be selected at a time)
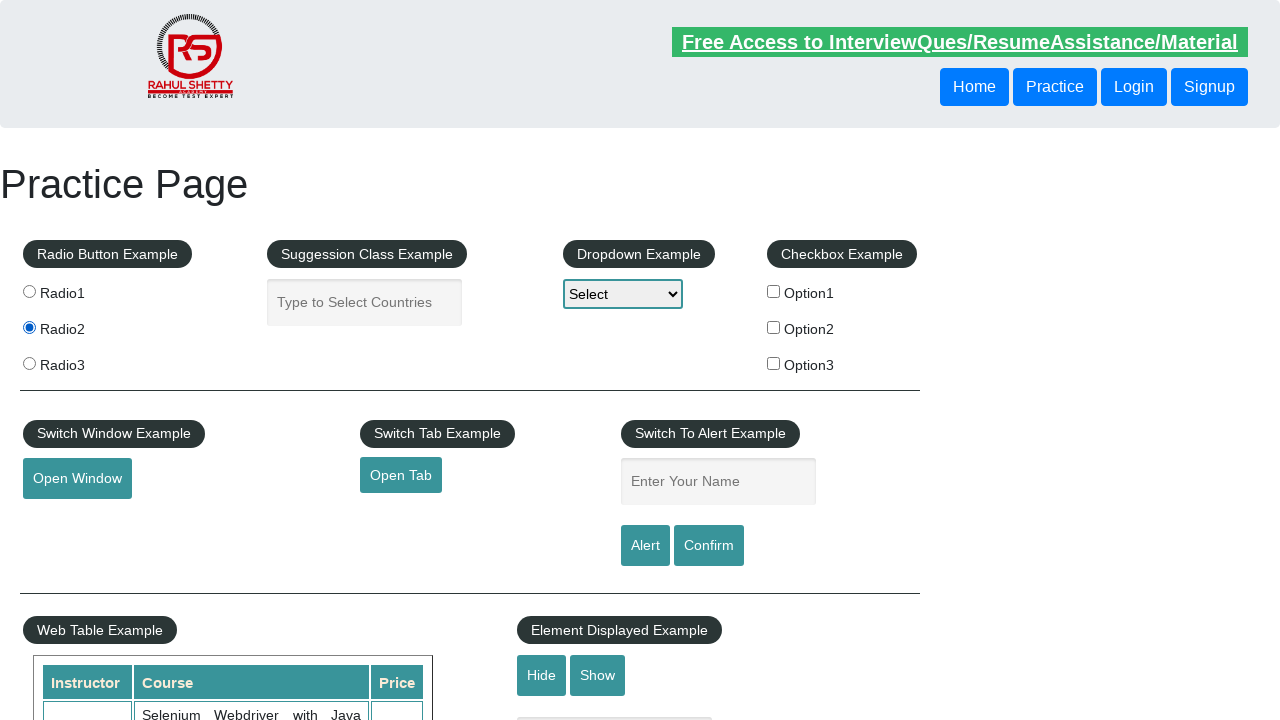

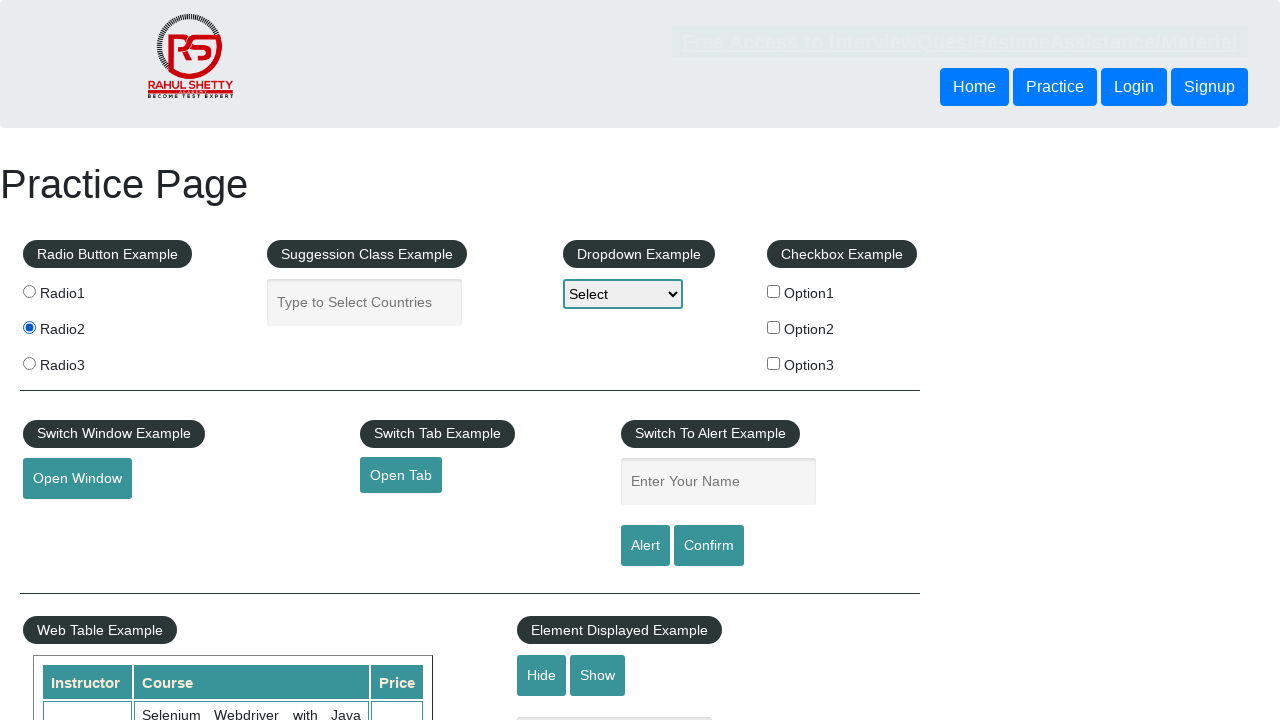